Tests the typos page by navigating to it and checking for the presence of text content

Starting URL: https://the-internet.herokuapp.com

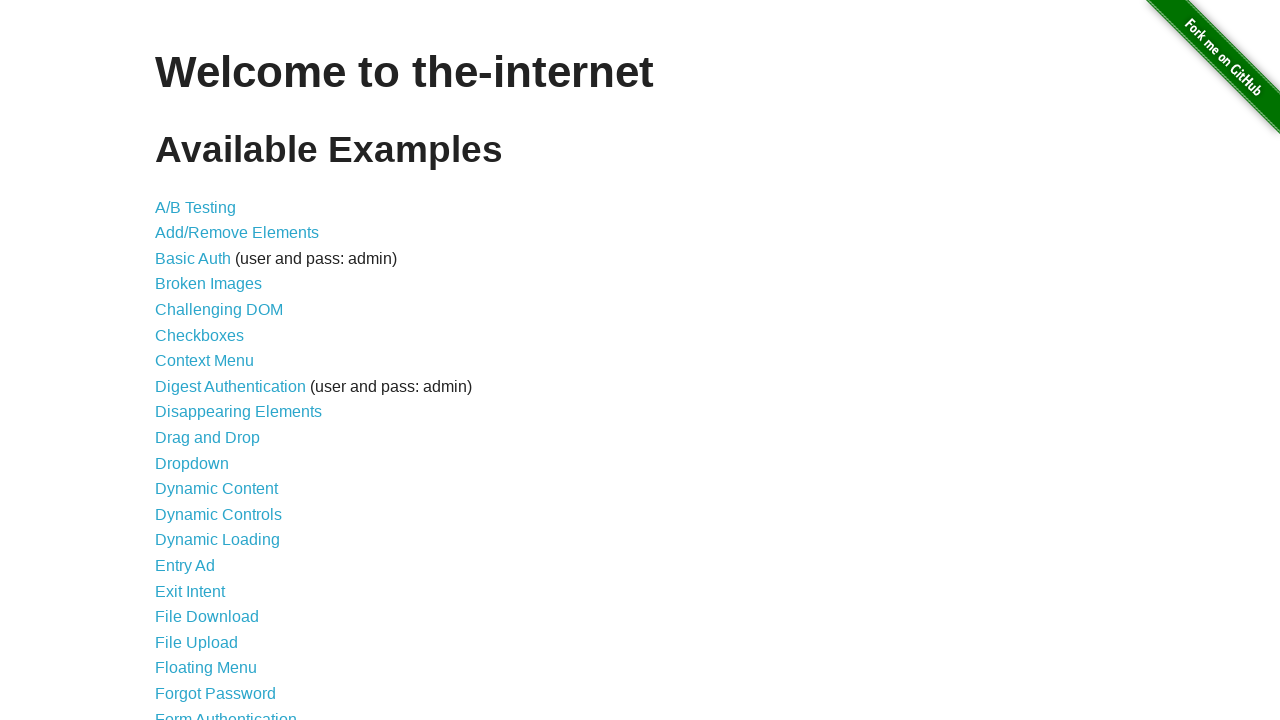

Clicked on typos link at (176, 625) on a[href='/typos']
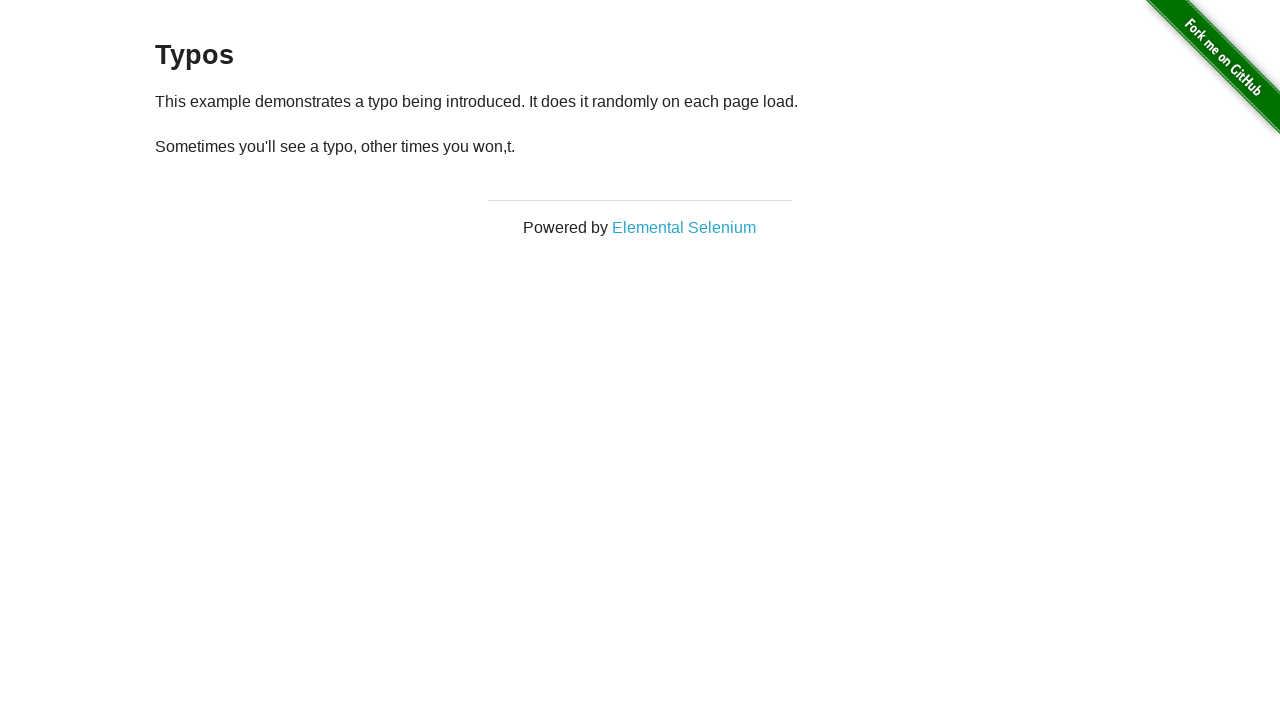

Waited for typo paragraph to be visible
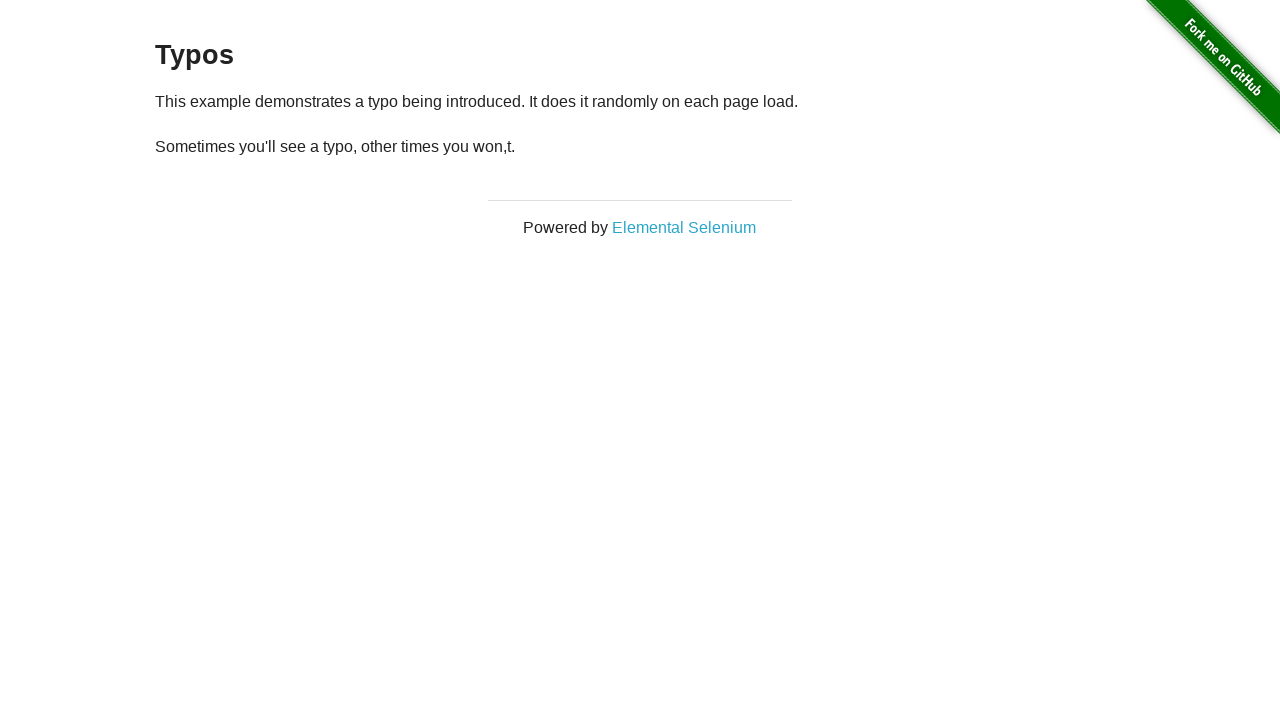

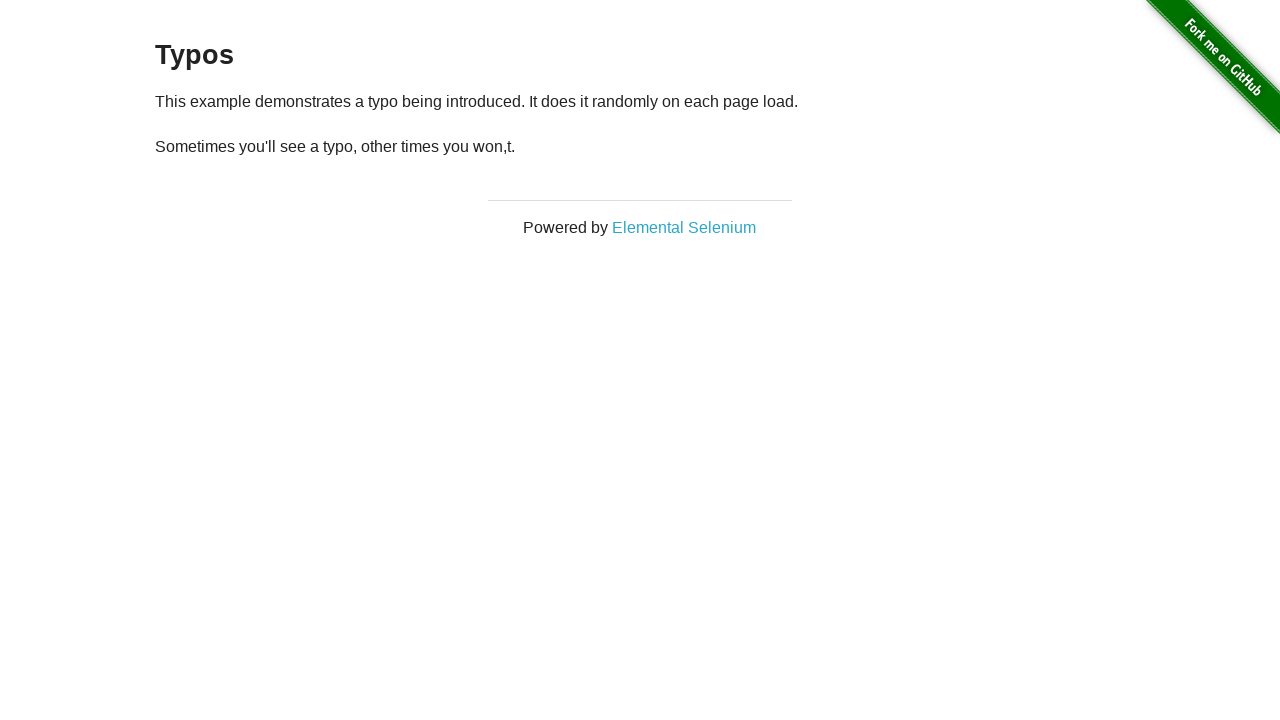